Navigates to the login page, clicks login to trigger error, then closes the error message

Starting URL: https://the-internet.herokuapp.com/

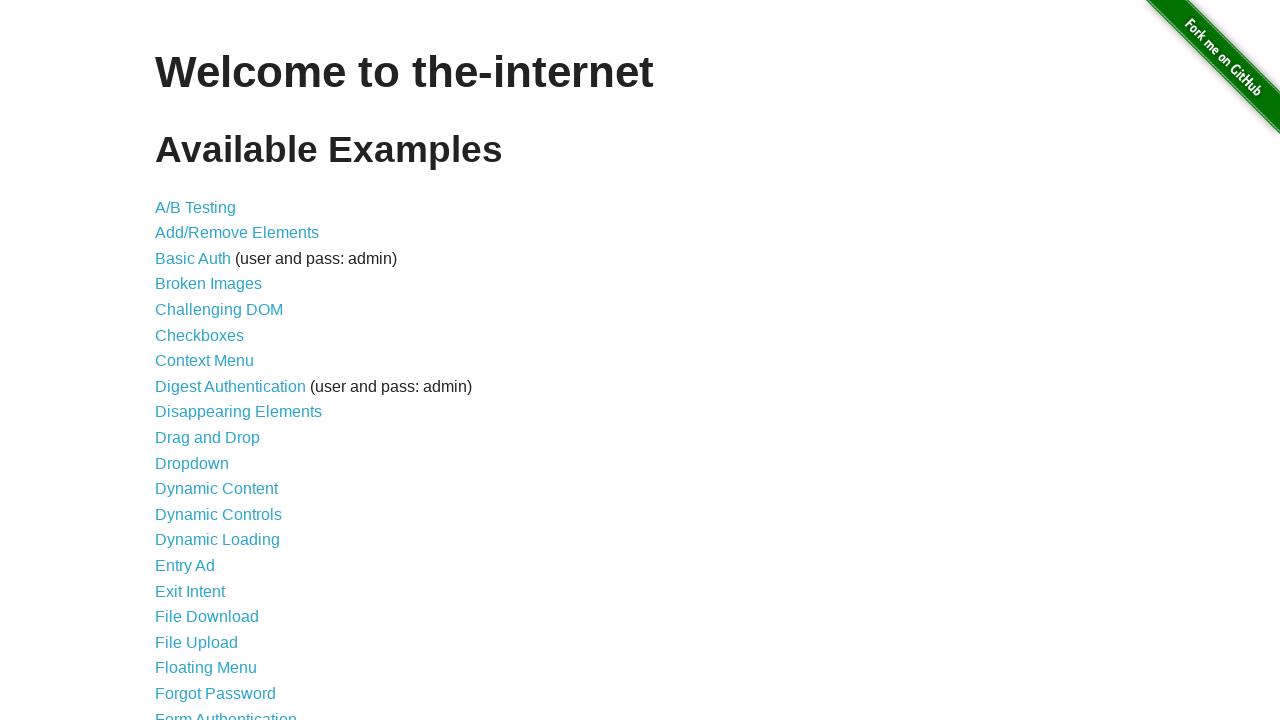

Clicked on Form Authentication link at (226, 712) on xpath=//*[@id="content"]/ul/li[21]/a
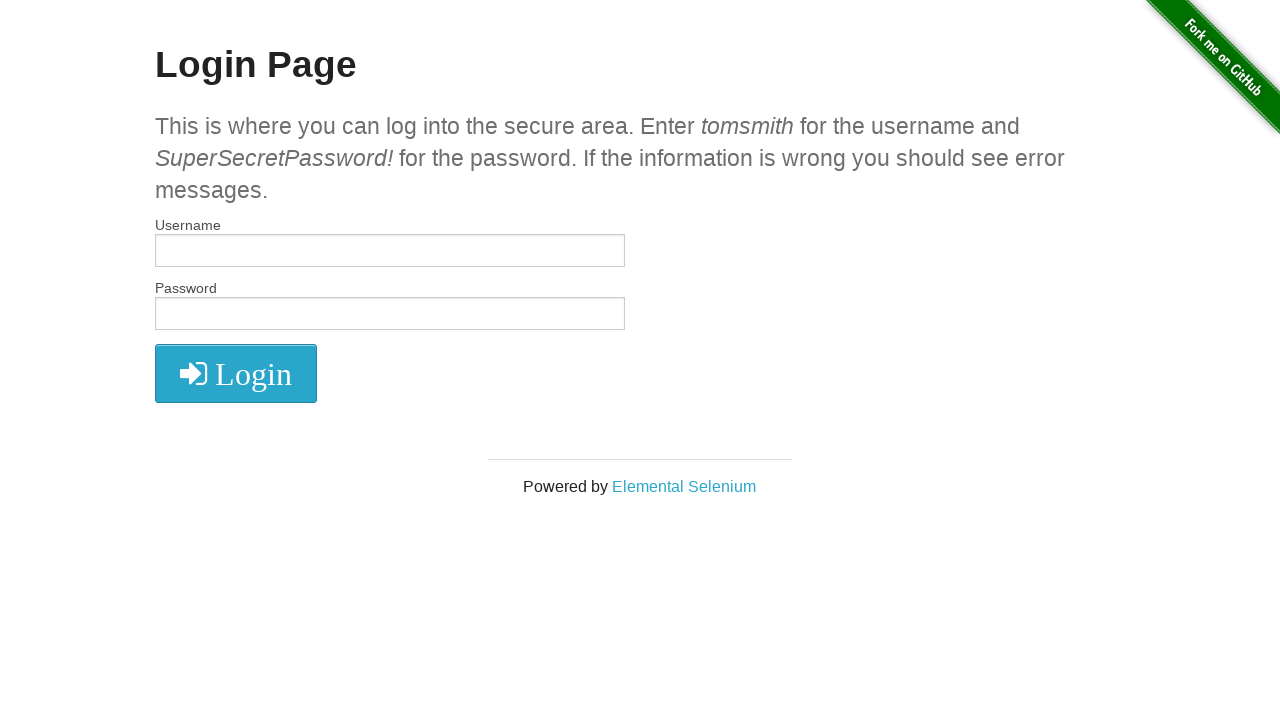

Clicked login button without entering credentials to trigger error at (236, 374) on xpath=//*[@id="login"]/button/i
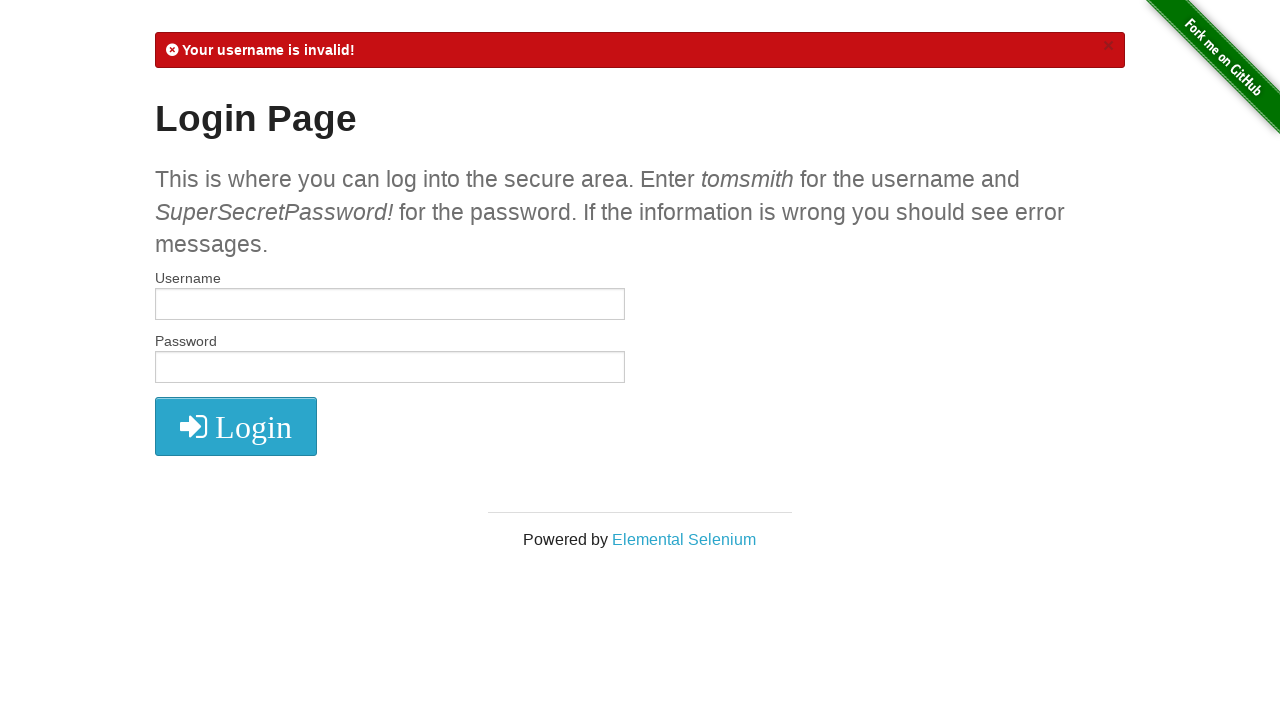

Error message appeared
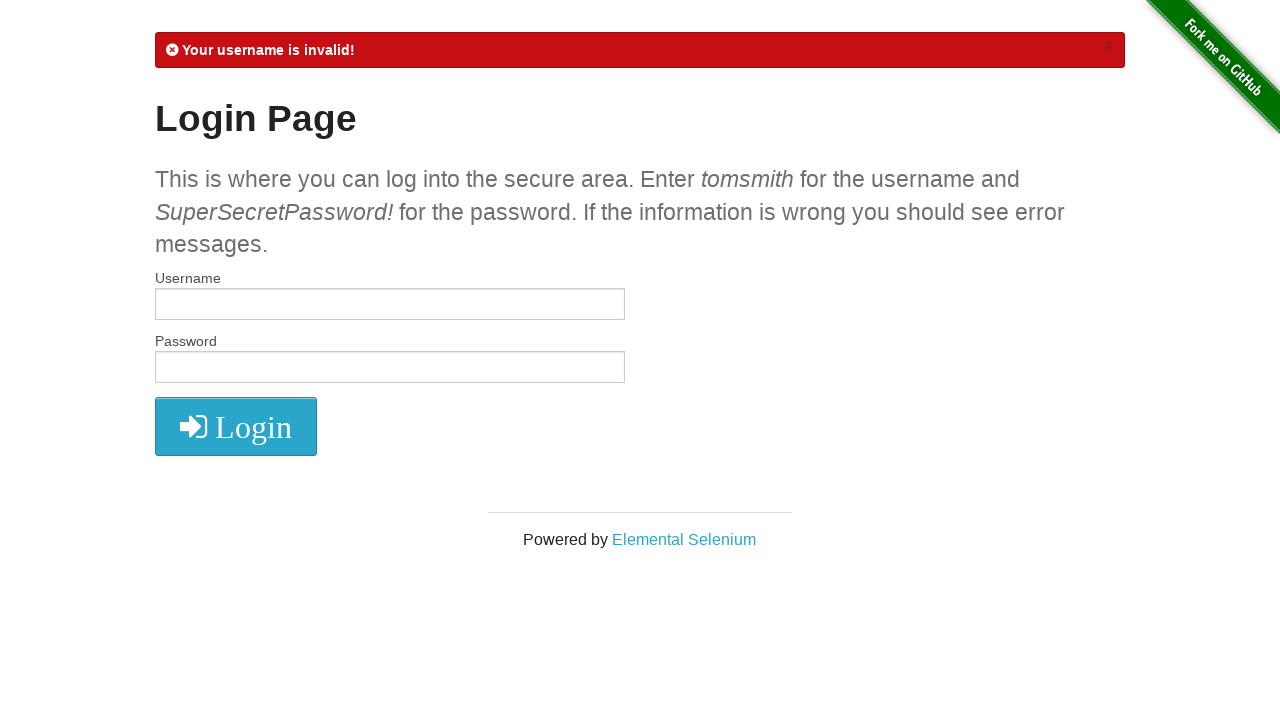

Clicked close button to dismiss error message at (1108, 46) on xpath=//*[@id="flash"]/a
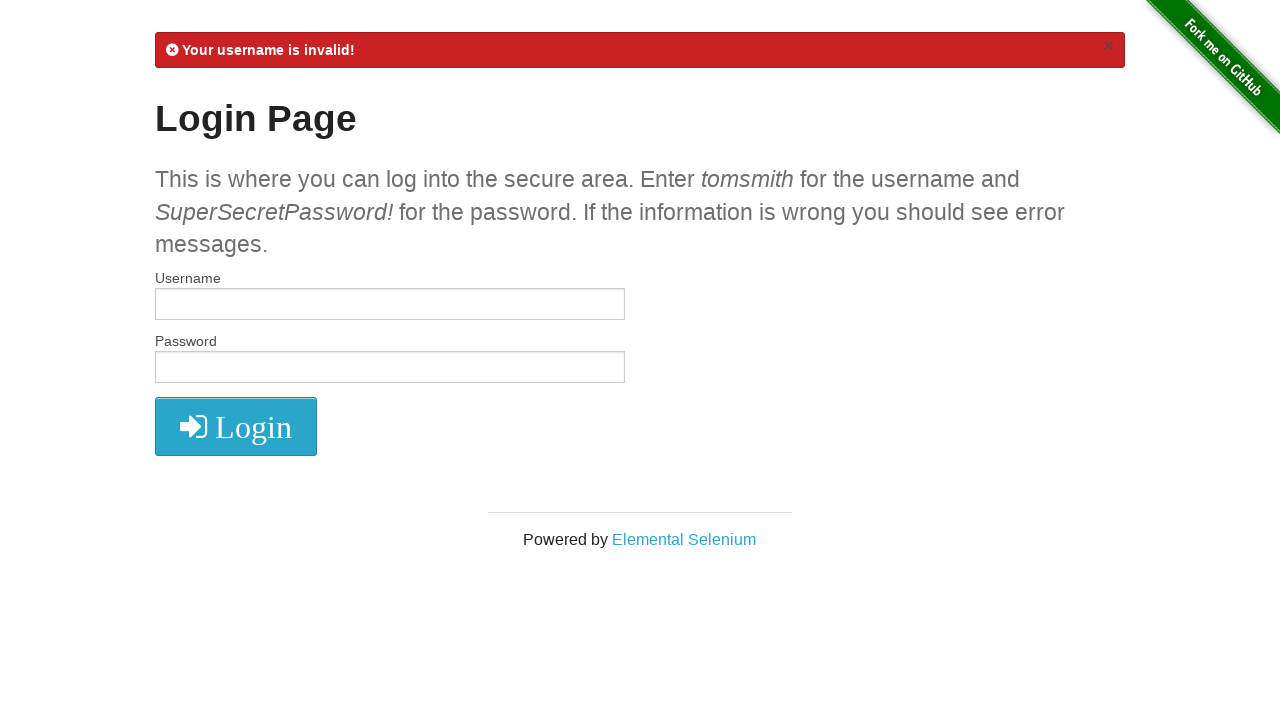

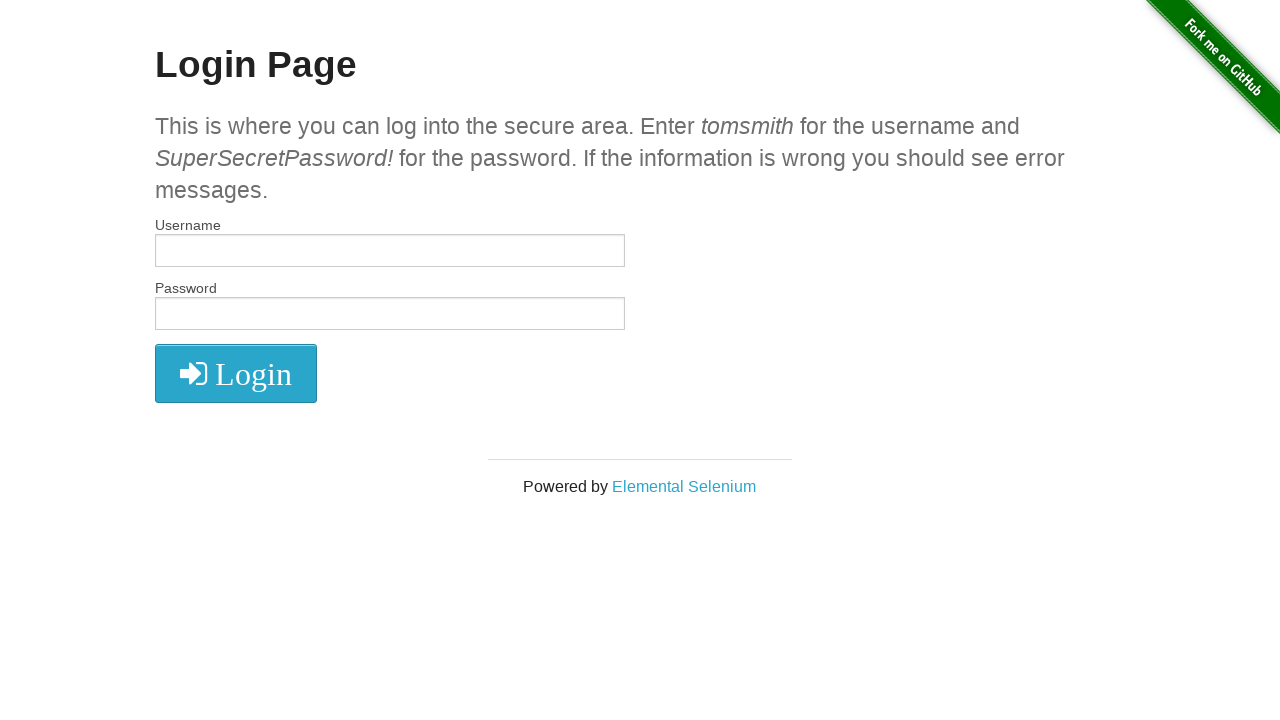